Tests table element interaction on a QA practice page by scrolling to a table and locating a specific cell value based on row content containing "Quality"

Starting URL: https://www.ultimateqa.com/simple-html-elements-for-automation/

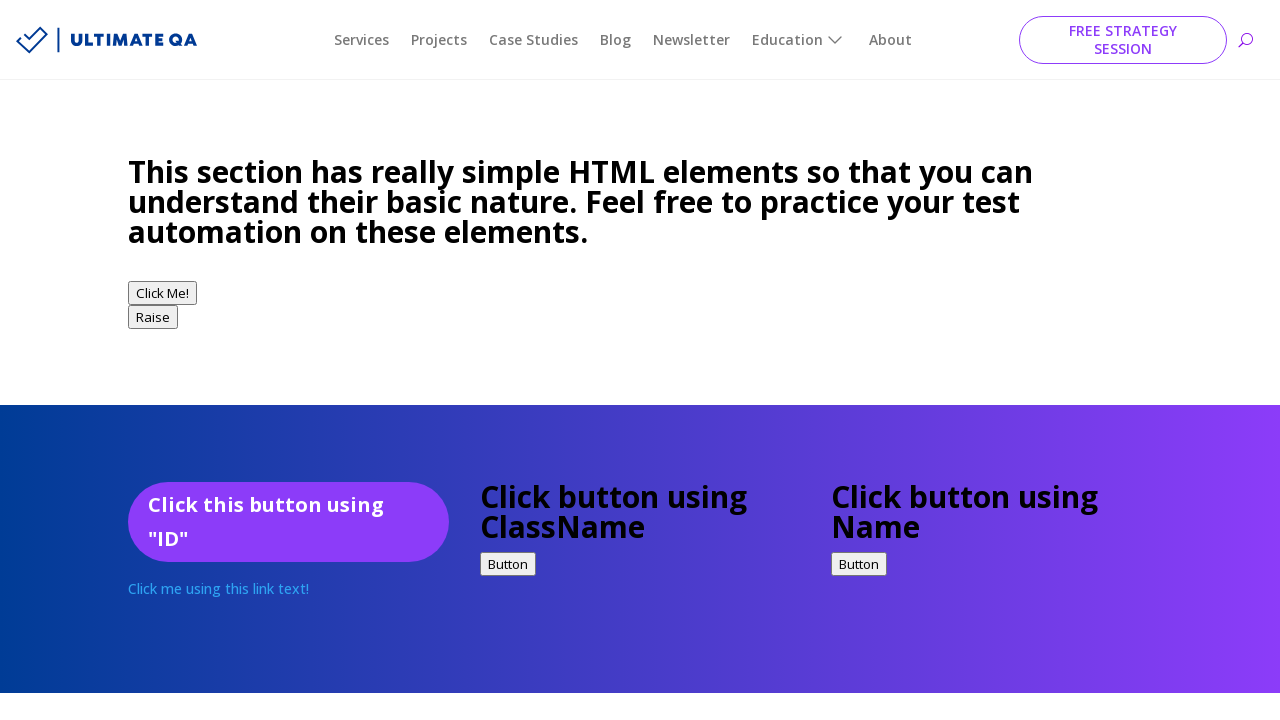

Scrolled down 900px to view tables
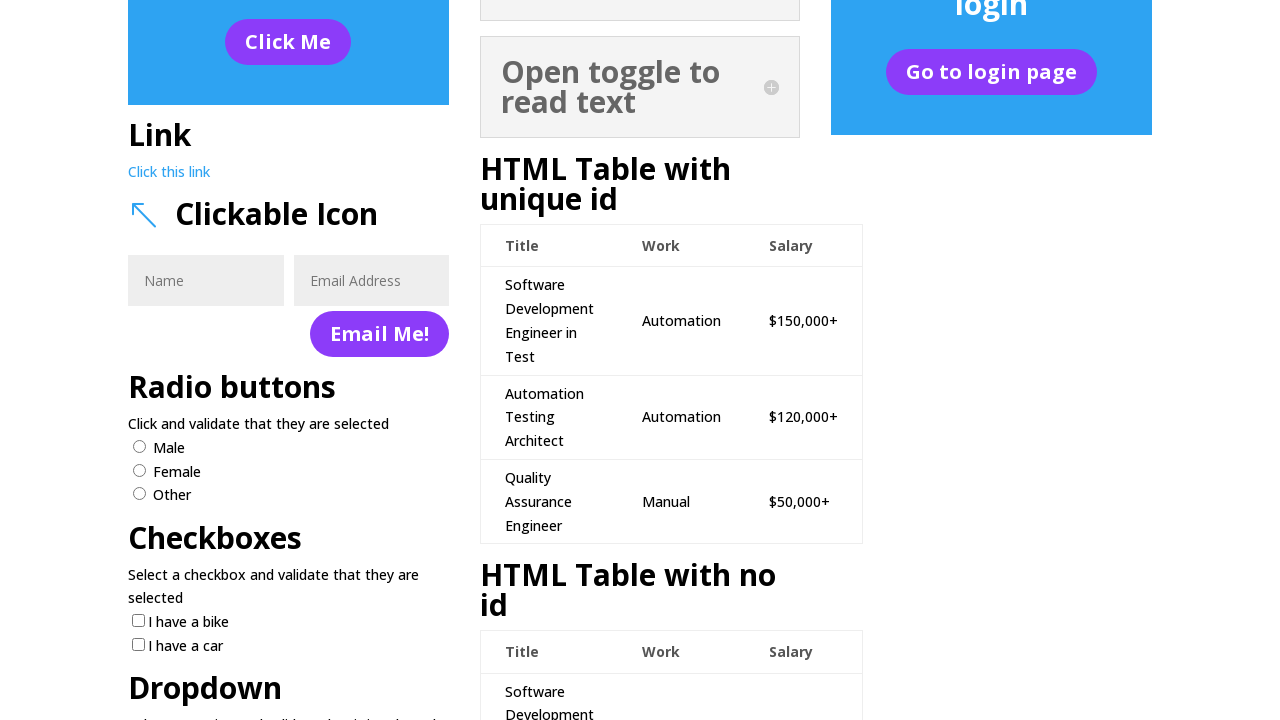

Table element became visible
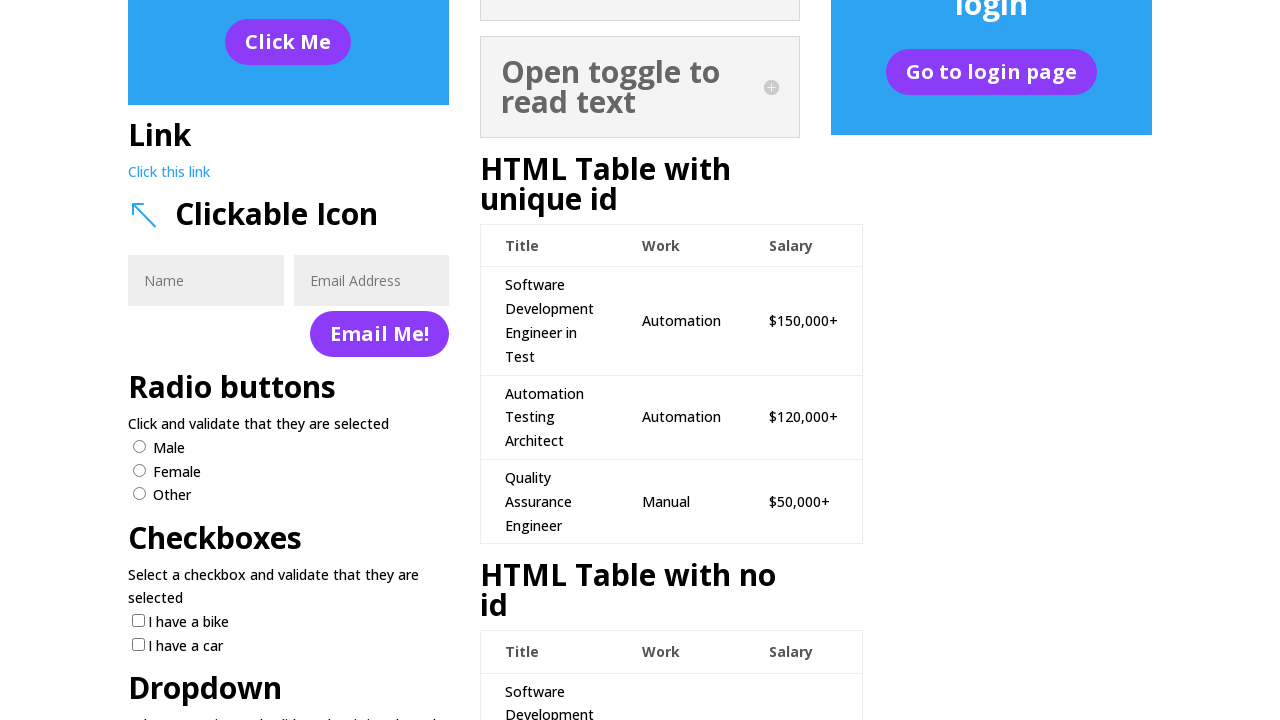

Located table cell with XPath for 'Quality' row and 2nd following sibling
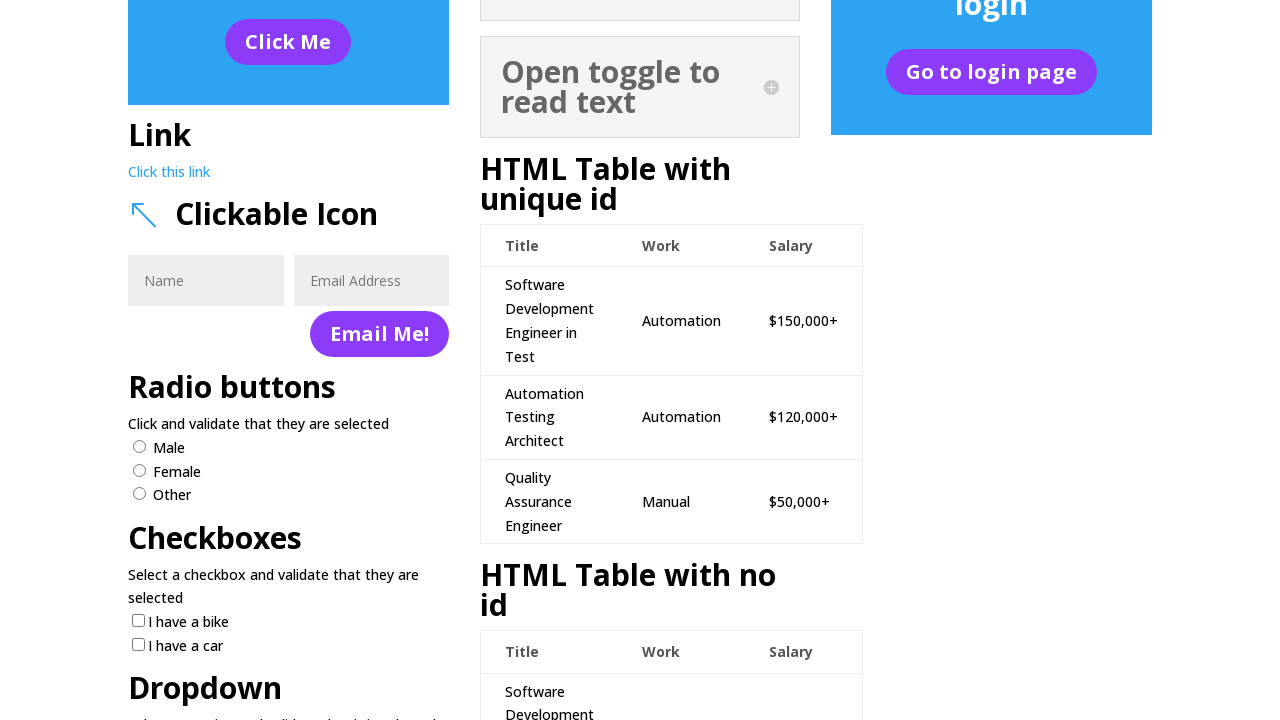

Target cell element became visible
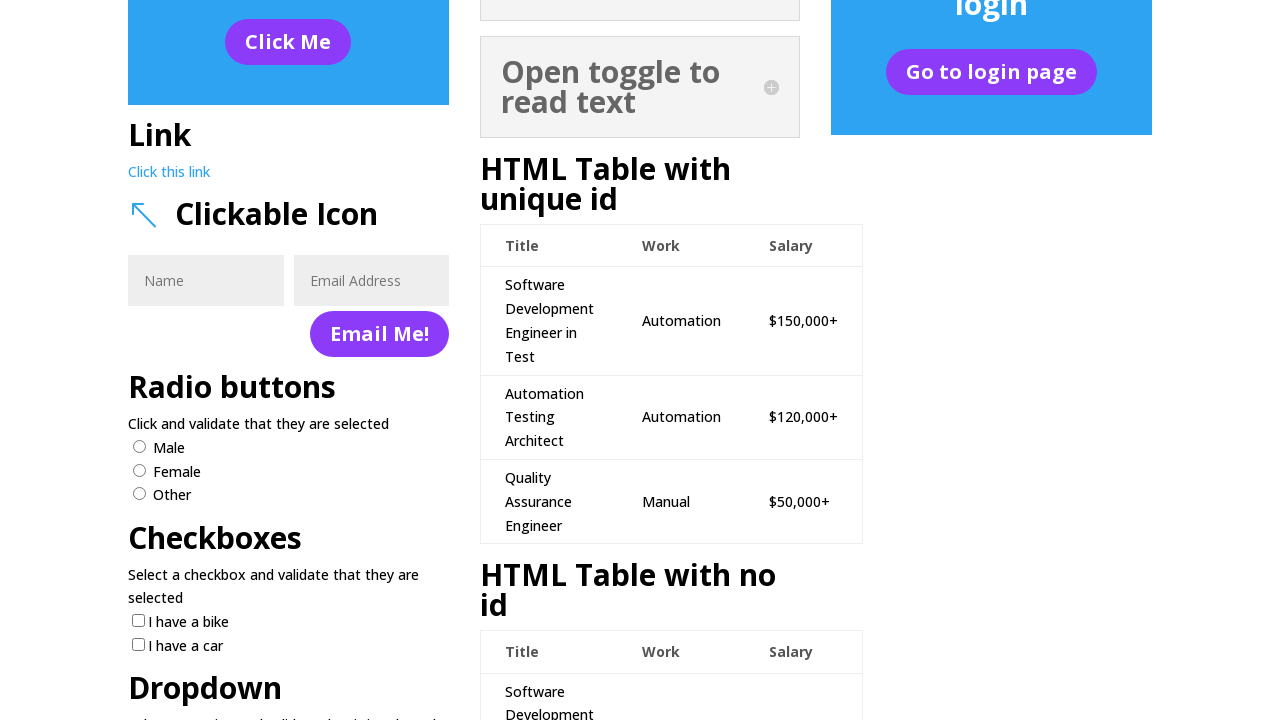

Retrieved text content from the target cell
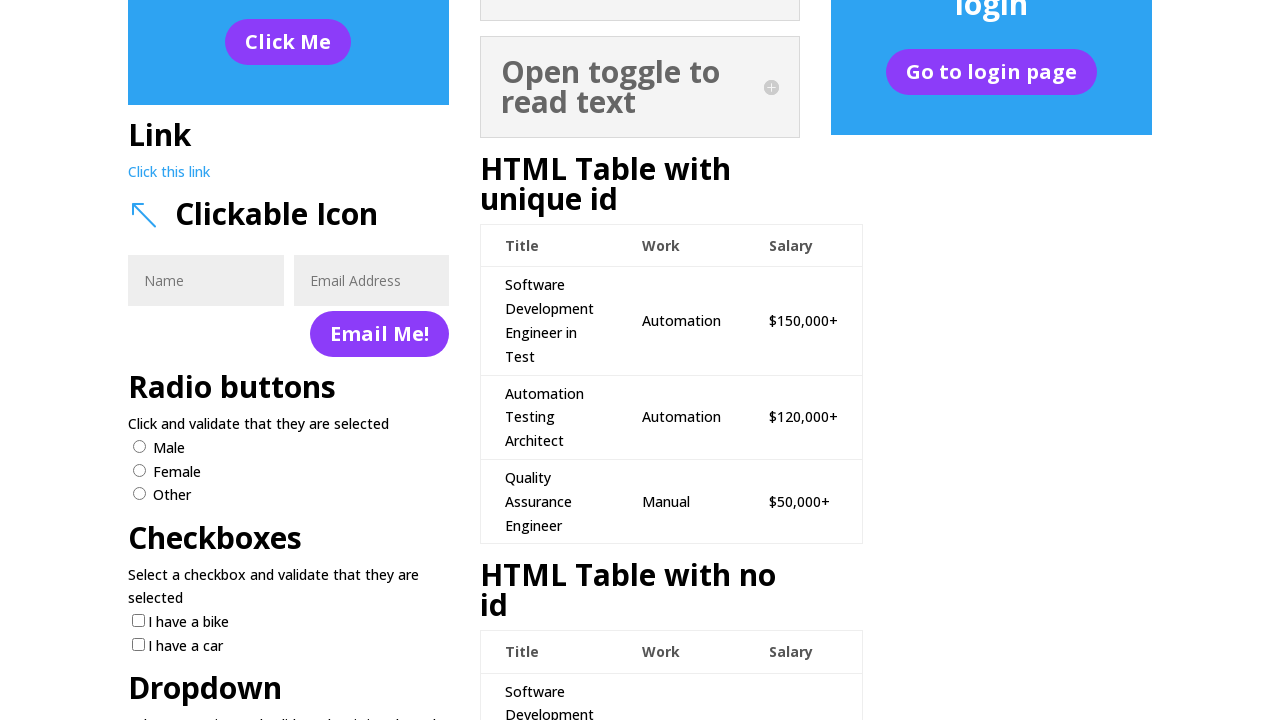

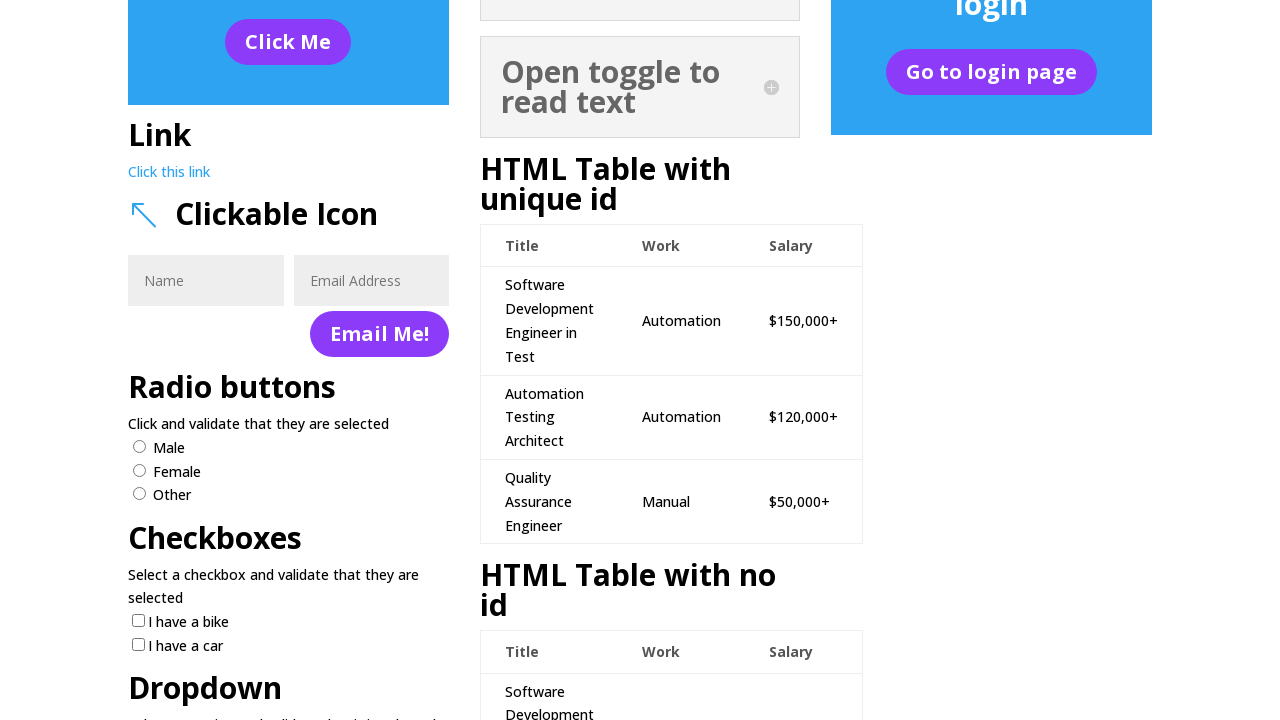